Tests infinite scroll by pressing space and page down keys to scroll the page

Starting URL: https://the-internet.herokuapp.com/infinite_scroll

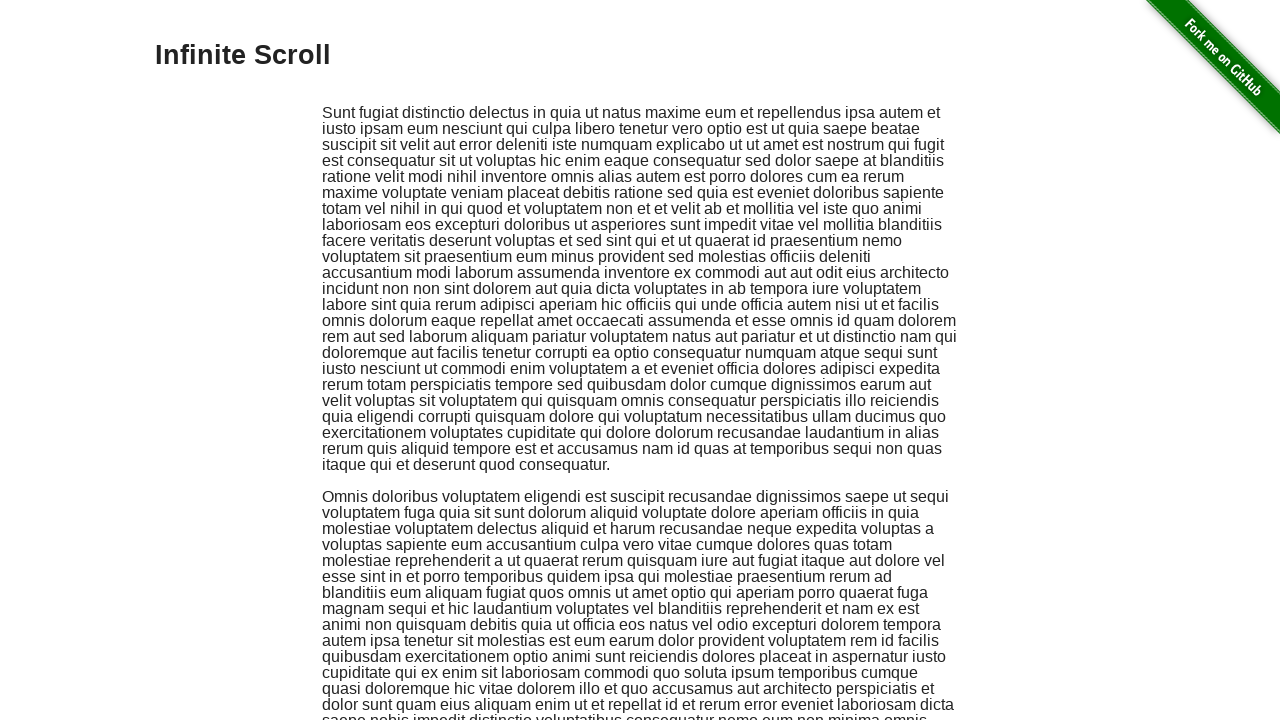

Pressed Space key to scroll page
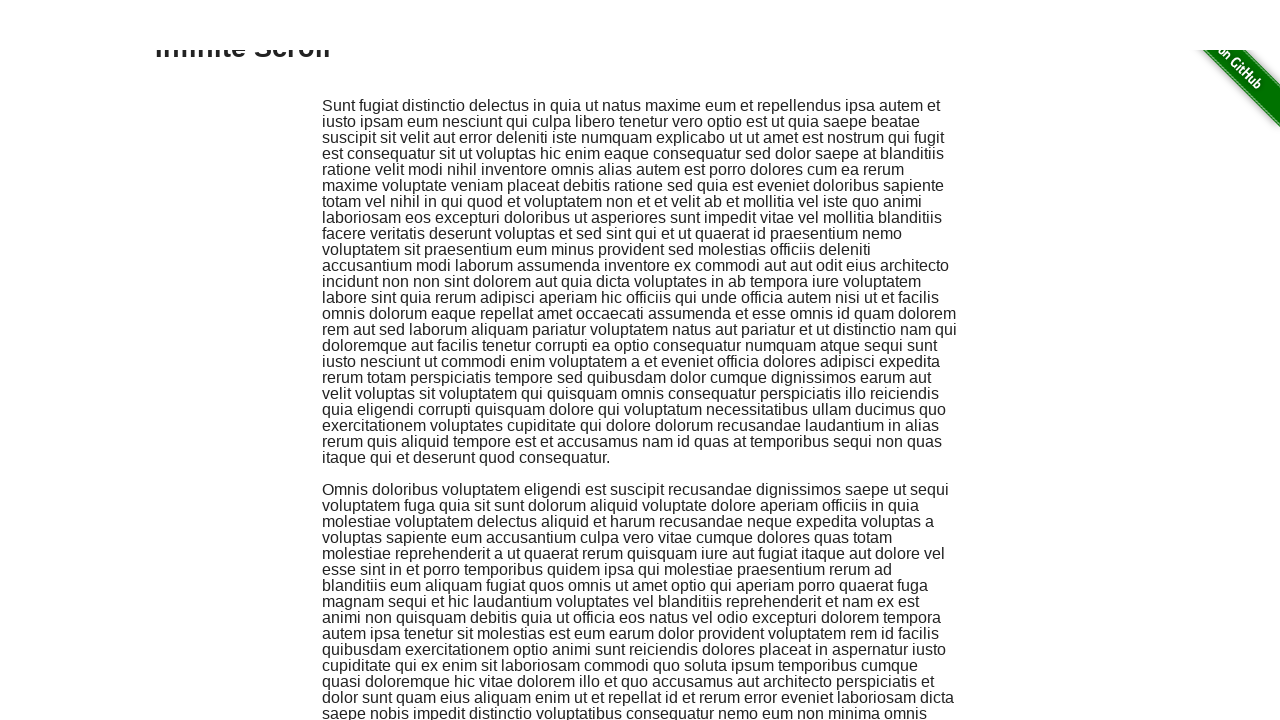

Pressed Space key again to scroll page further
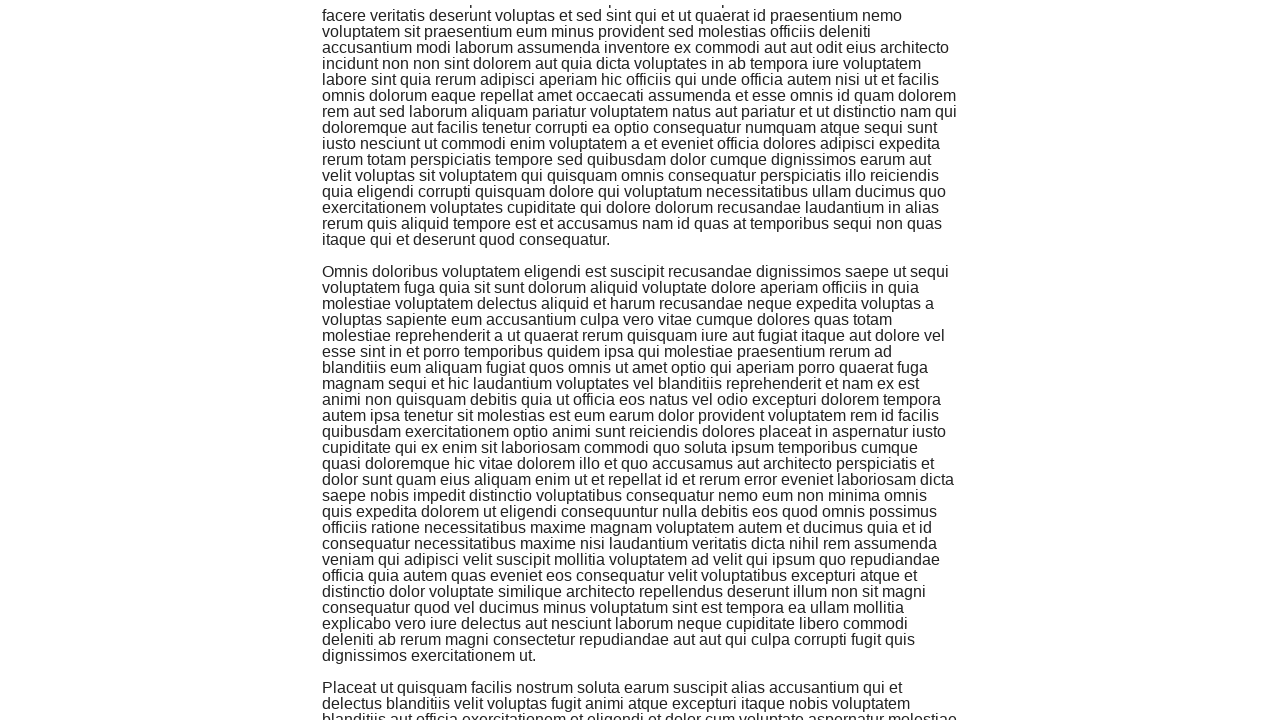

Pressed PageDown key to scroll page down
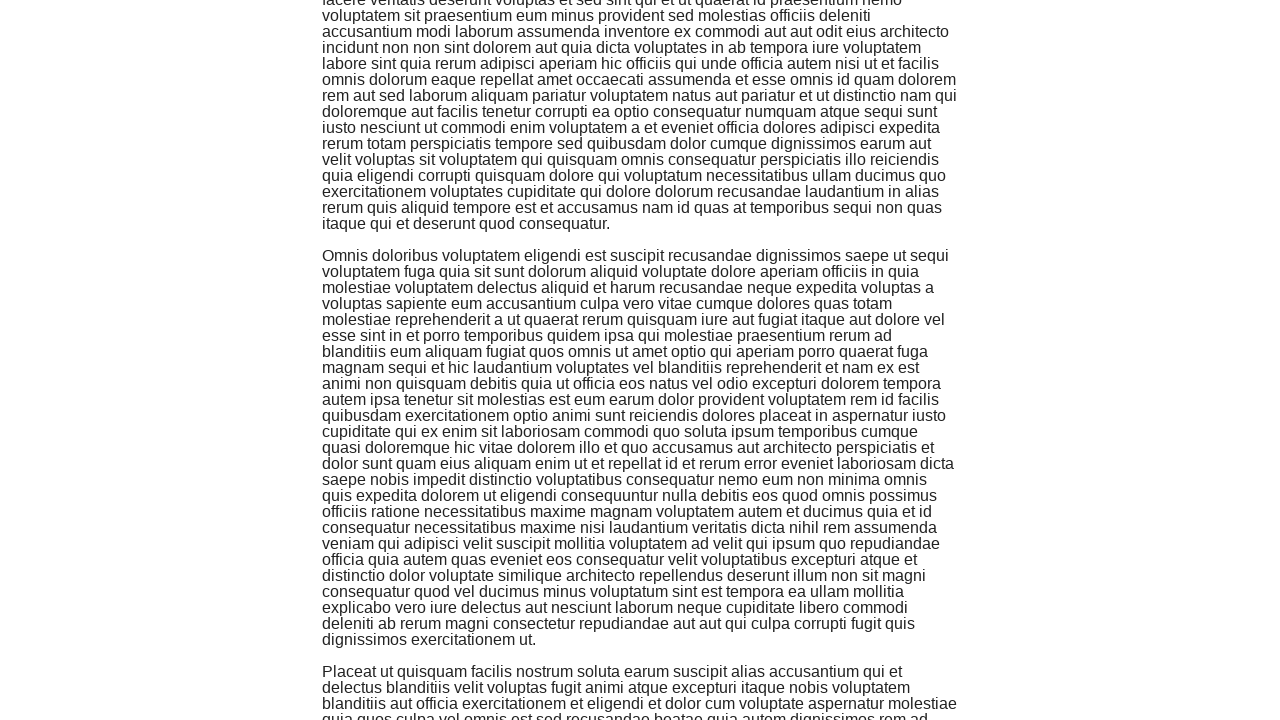

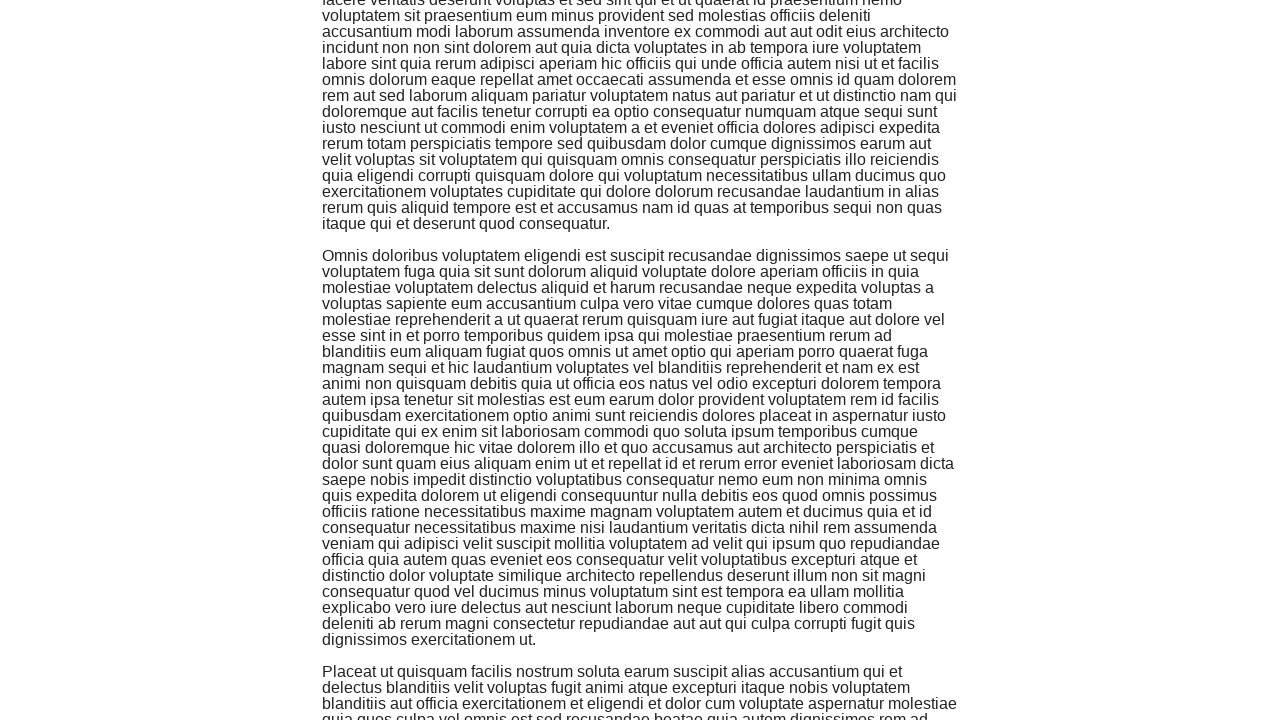